Tests that completed items are removed when Clear completed button is clicked

Starting URL: https://demo.playwright.dev/todomvc

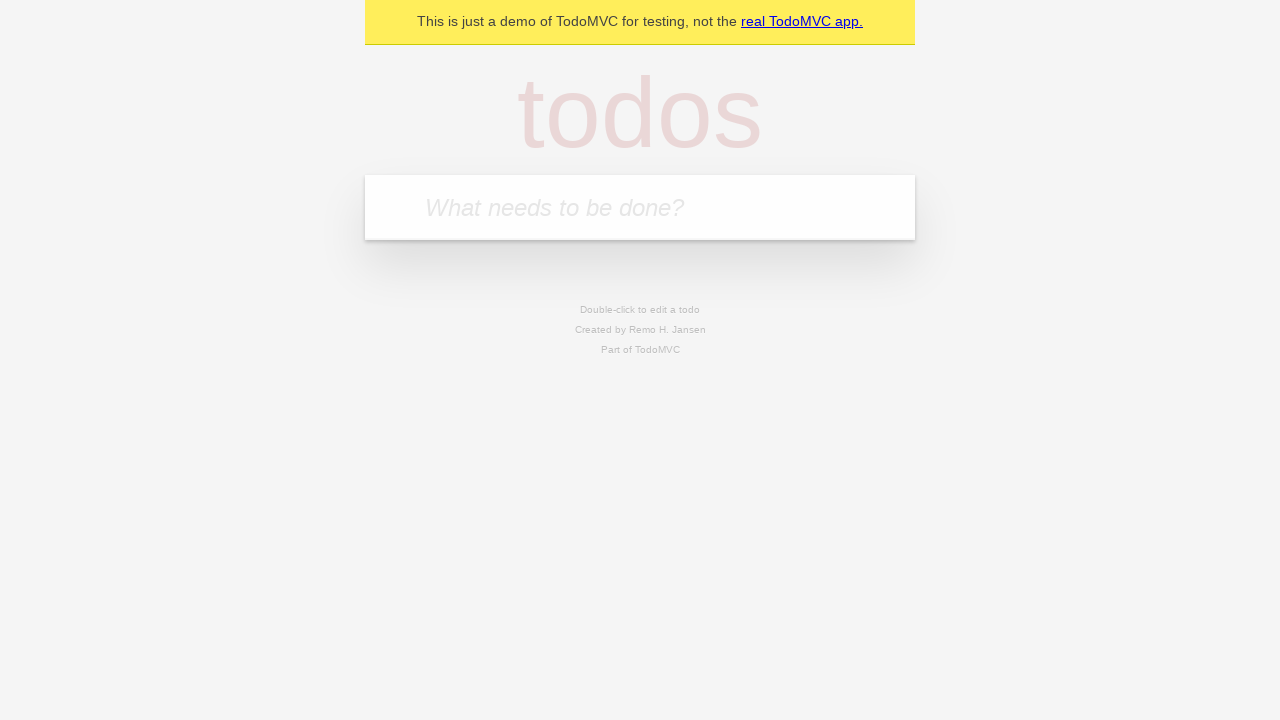

Filled todo input with 'buy some cheese' on internal:attr=[placeholder="What needs to be done?"i]
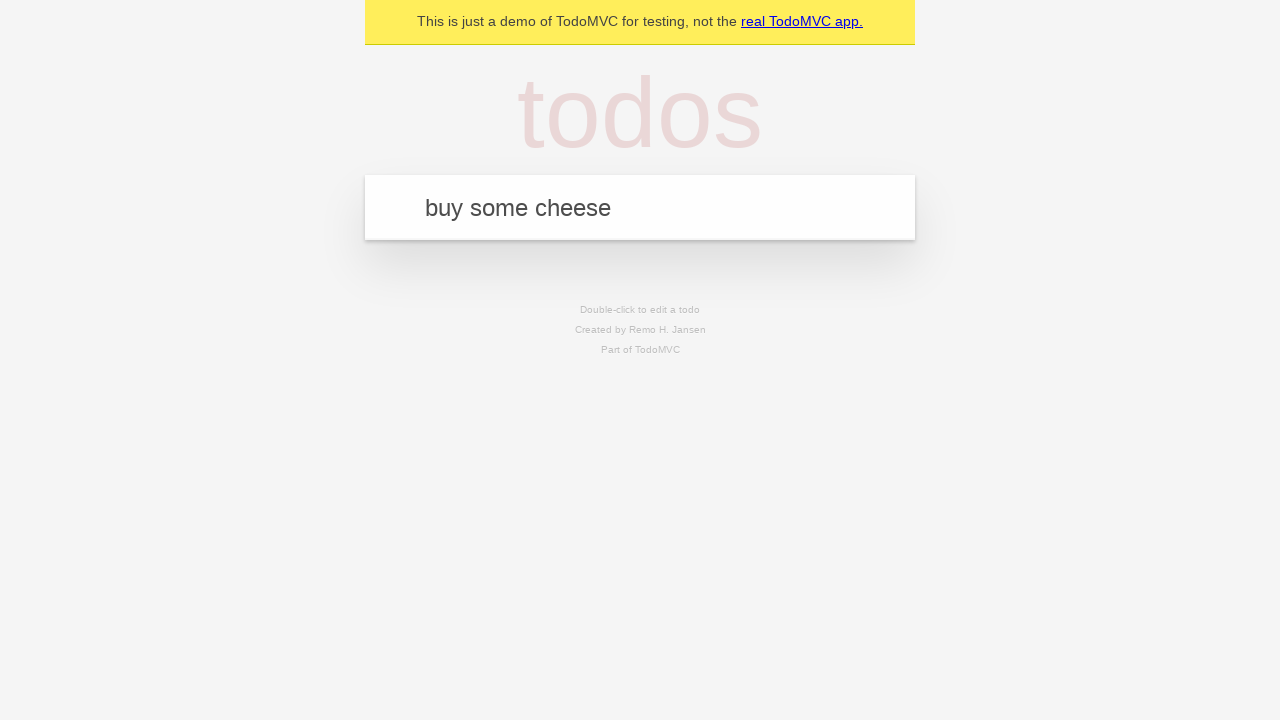

Pressed Enter to add first todo on internal:attr=[placeholder="What needs to be done?"i]
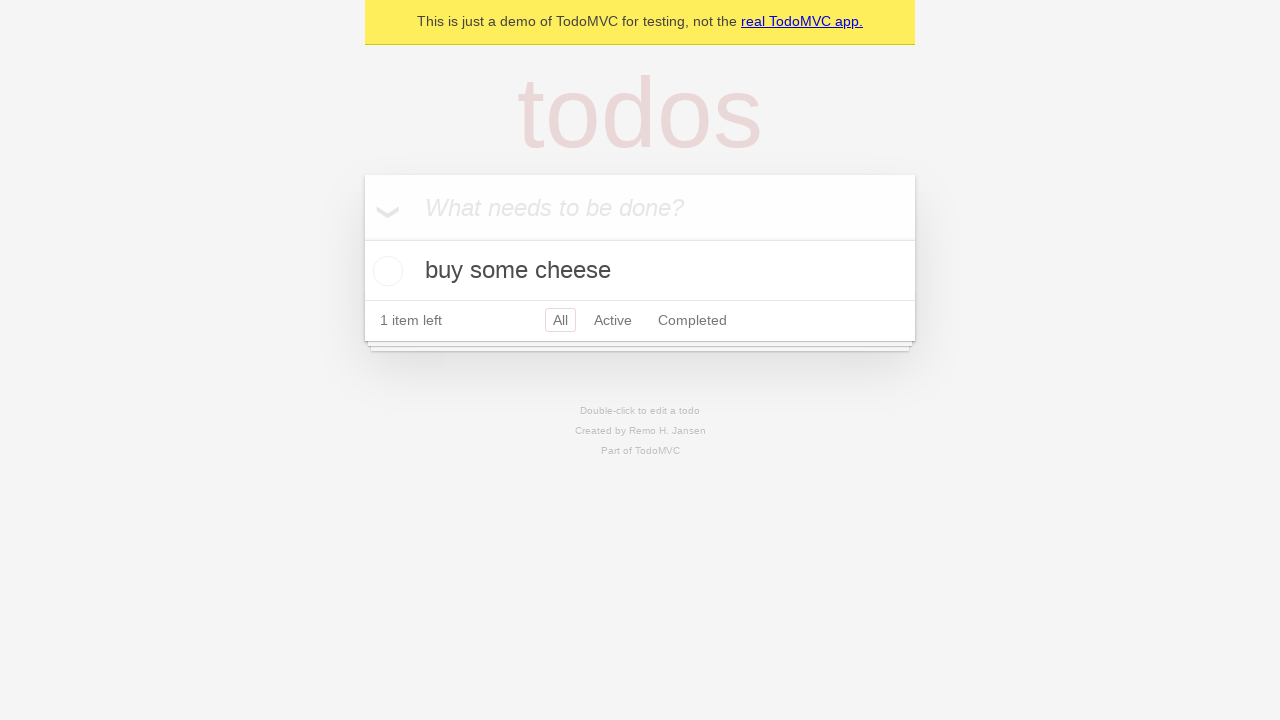

Filled todo input with 'feed the cat' on internal:attr=[placeholder="What needs to be done?"i]
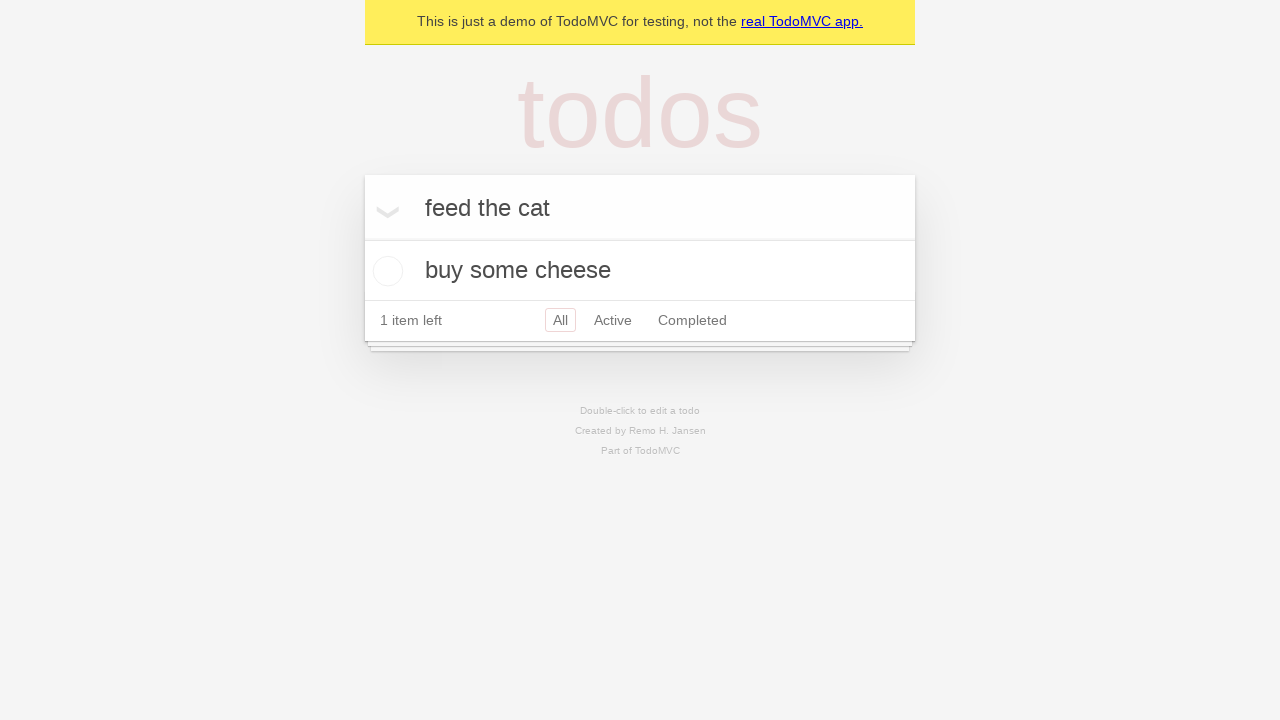

Pressed Enter to add second todo on internal:attr=[placeholder="What needs to be done?"i]
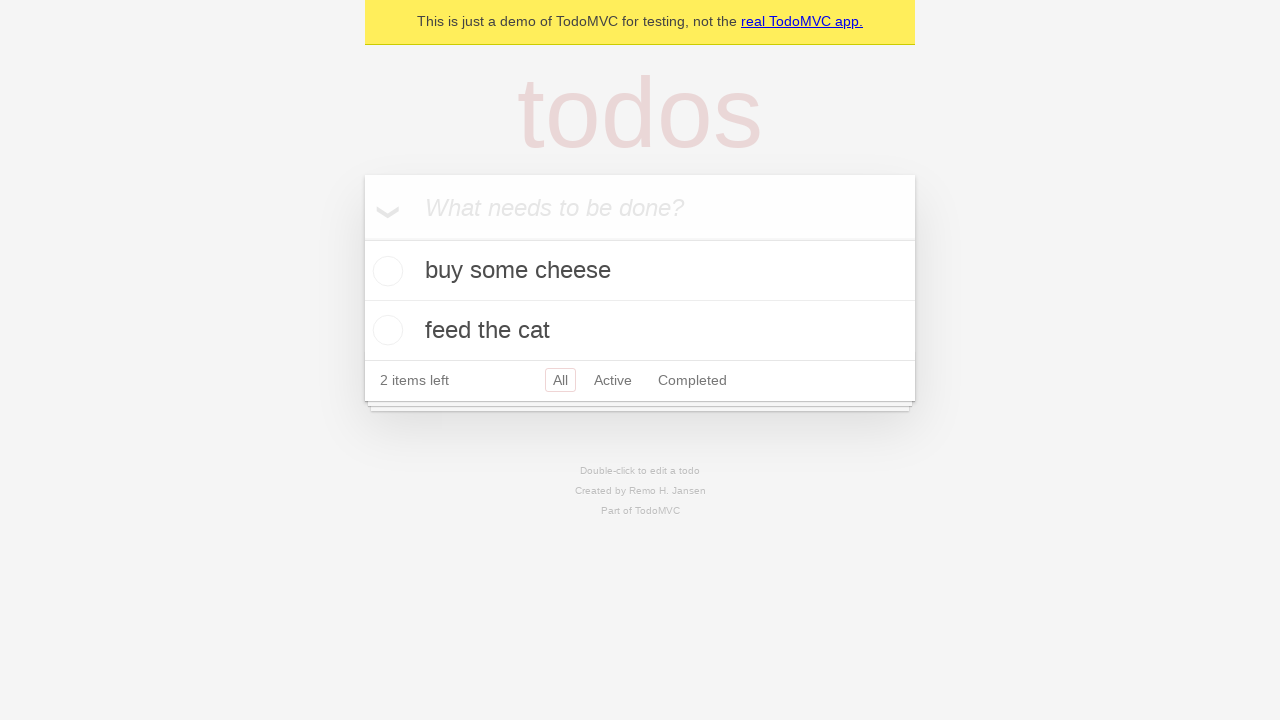

Filled todo input with 'book a doctors appointment' on internal:attr=[placeholder="What needs to be done?"i]
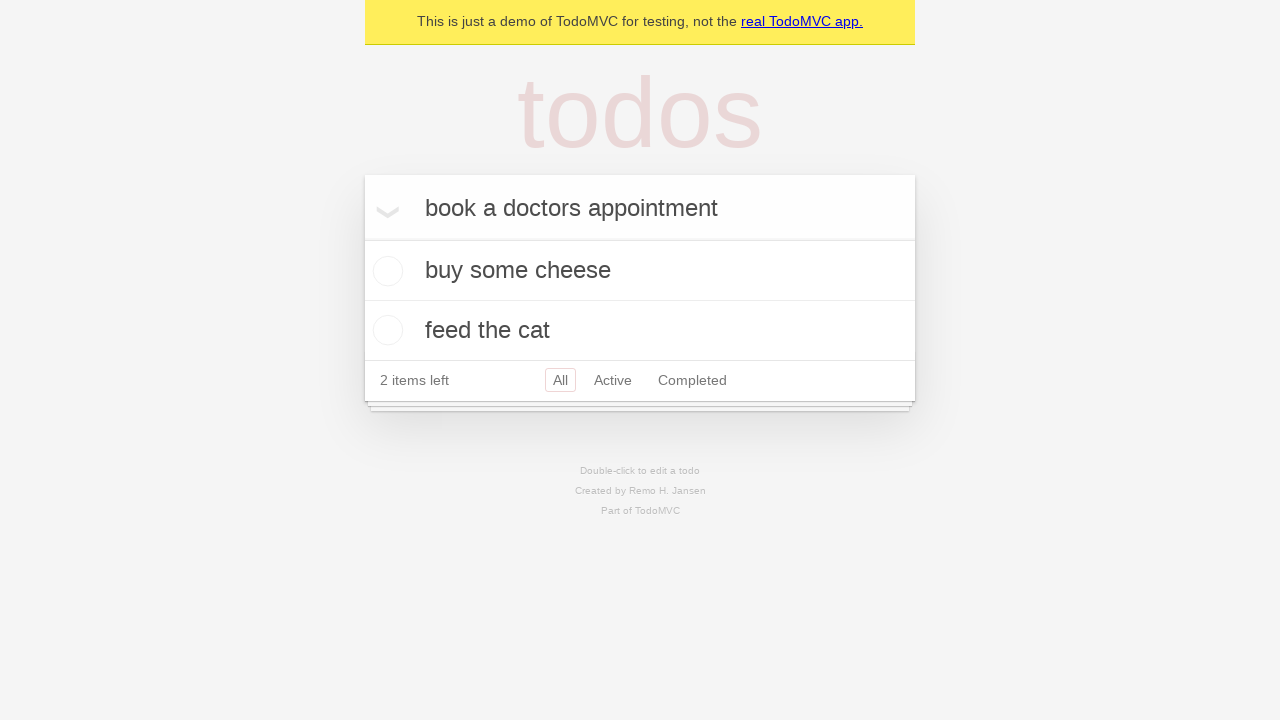

Pressed Enter to add third todo on internal:attr=[placeholder="What needs to be done?"i]
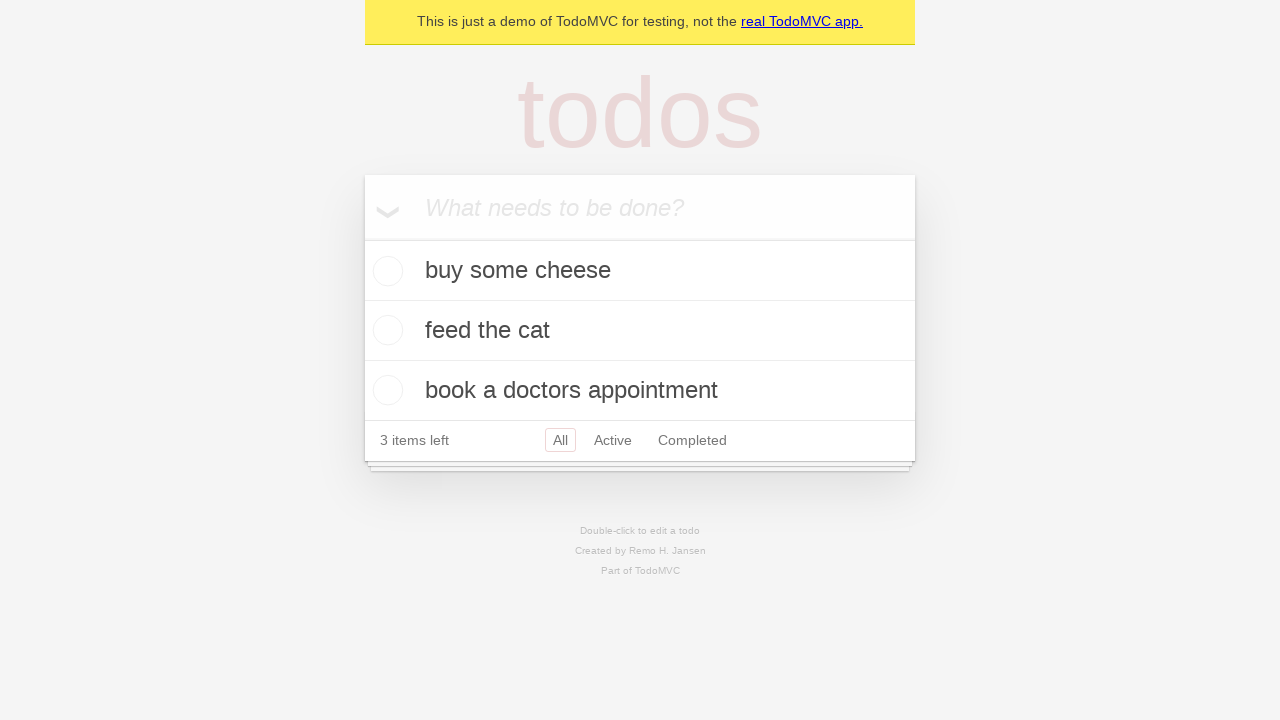

Waited for third todo item to load
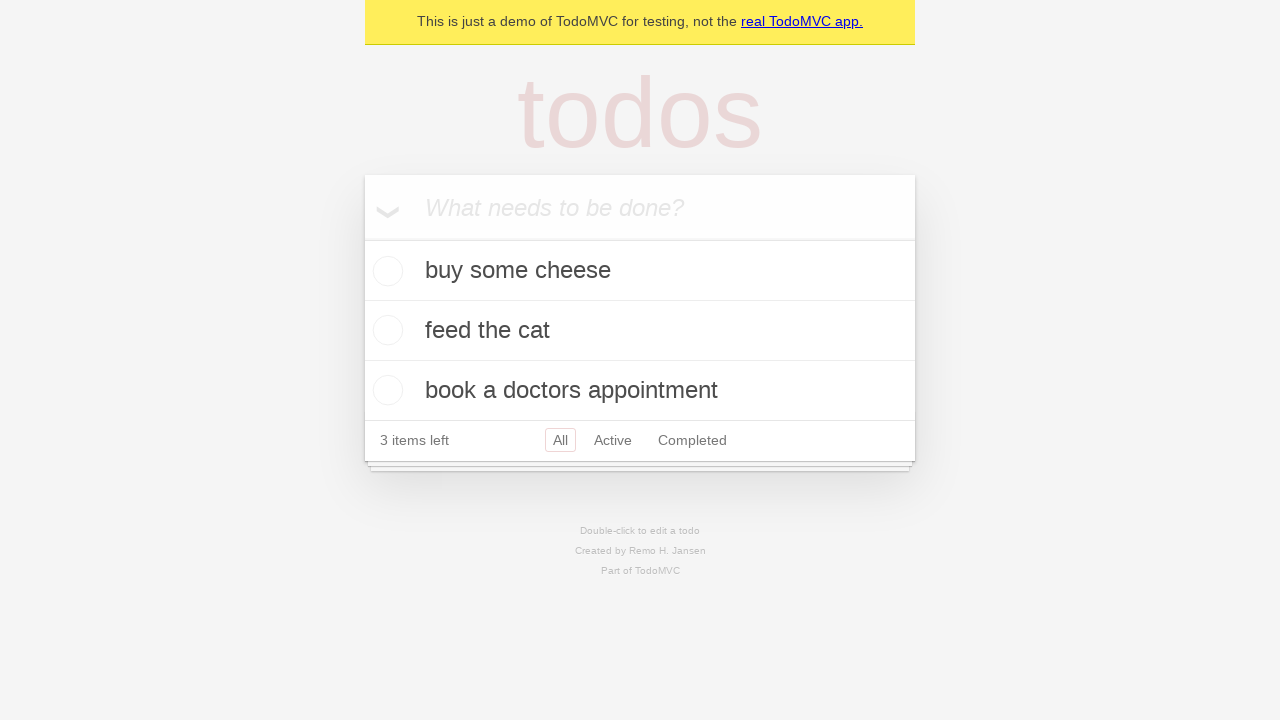

Checked the checkbox for second todo item 'feed the cat' at (385, 330) on [data-testid='todo-item'] >> nth=1 >> internal:role=checkbox
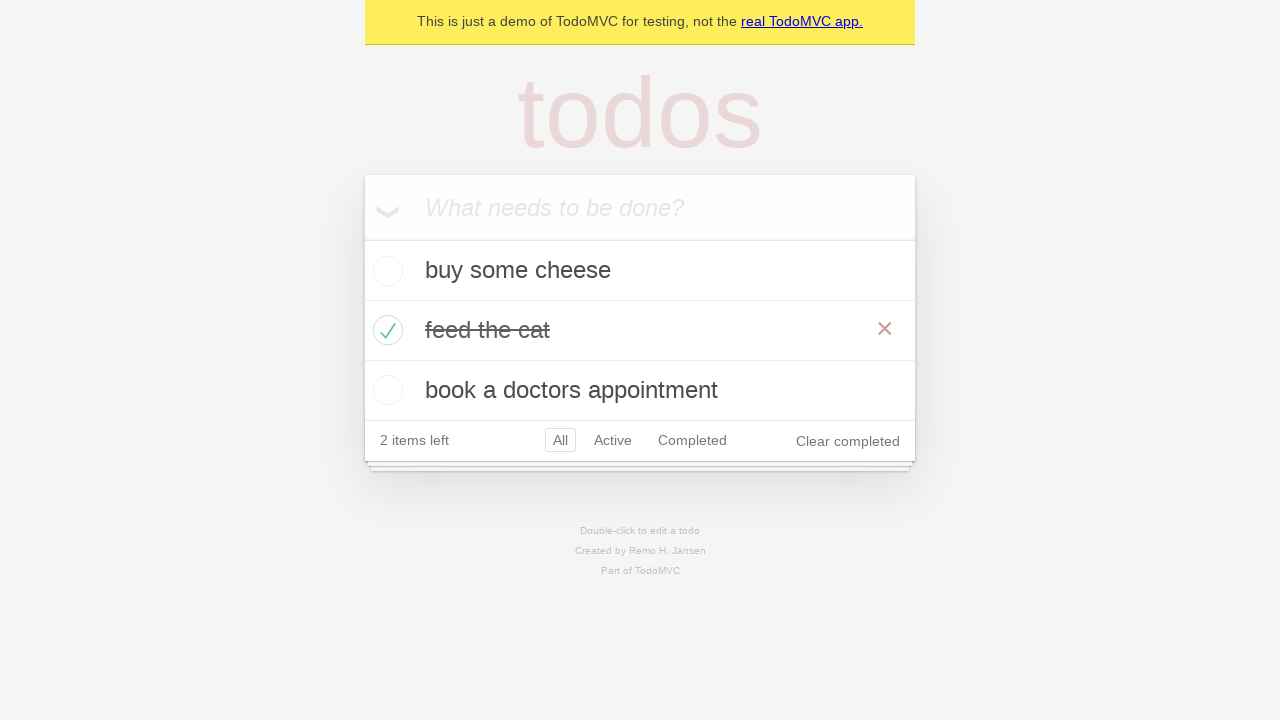

Clicked 'Clear completed' button to remove completed items at (848, 441) on internal:role=button[name="Clear completed"i]
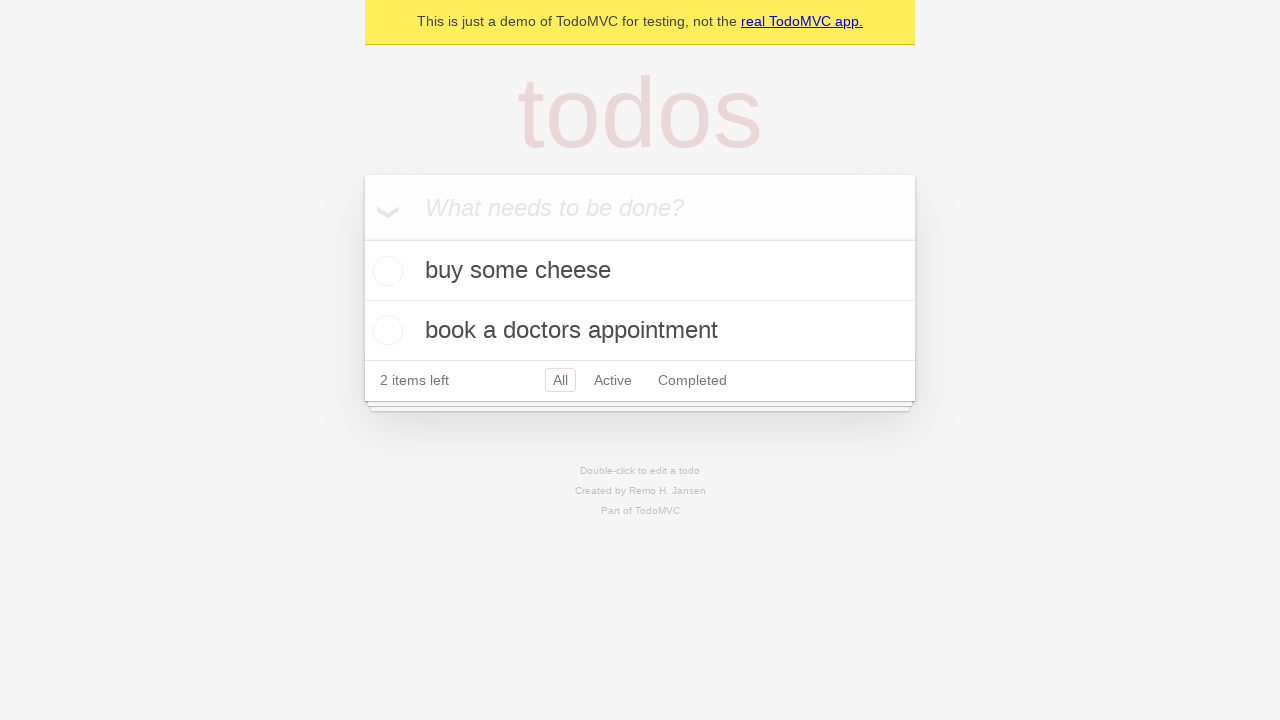

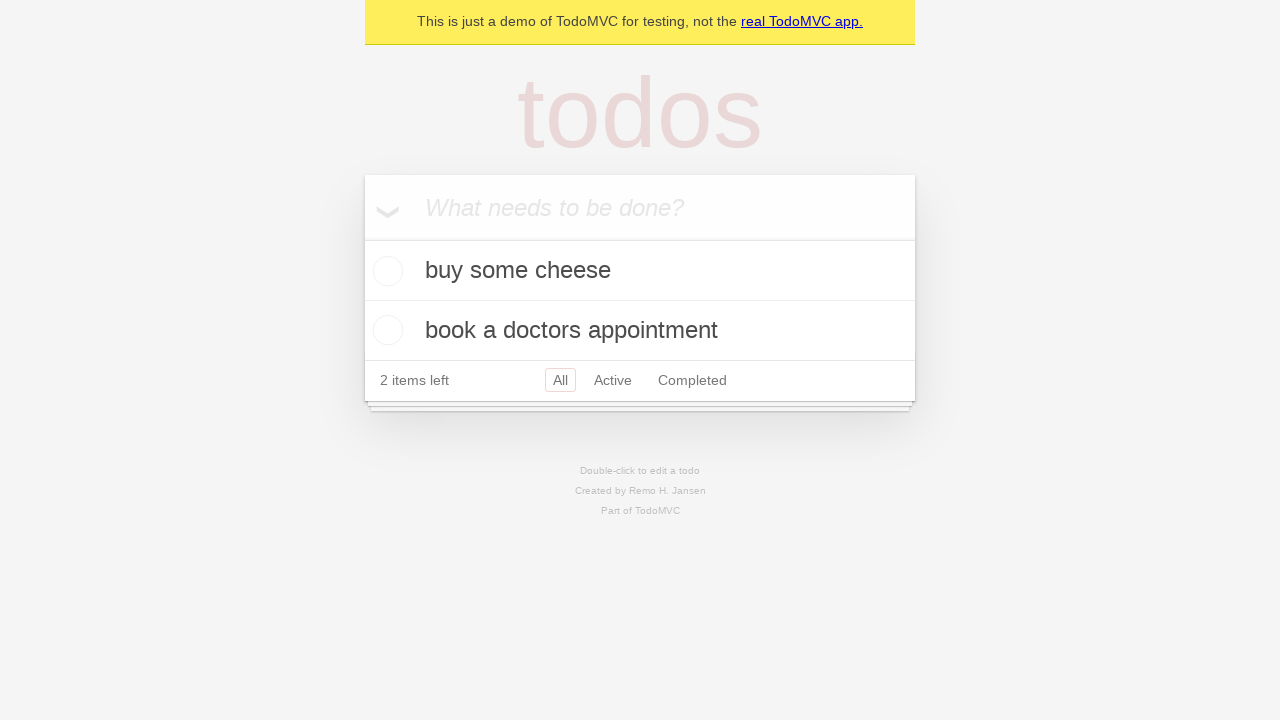